Navigates to NOAA Space Weather Prediction Center and verifies the space weather scales and summary blocks are present

Starting URL: https://www.swpc.noaa.gov/

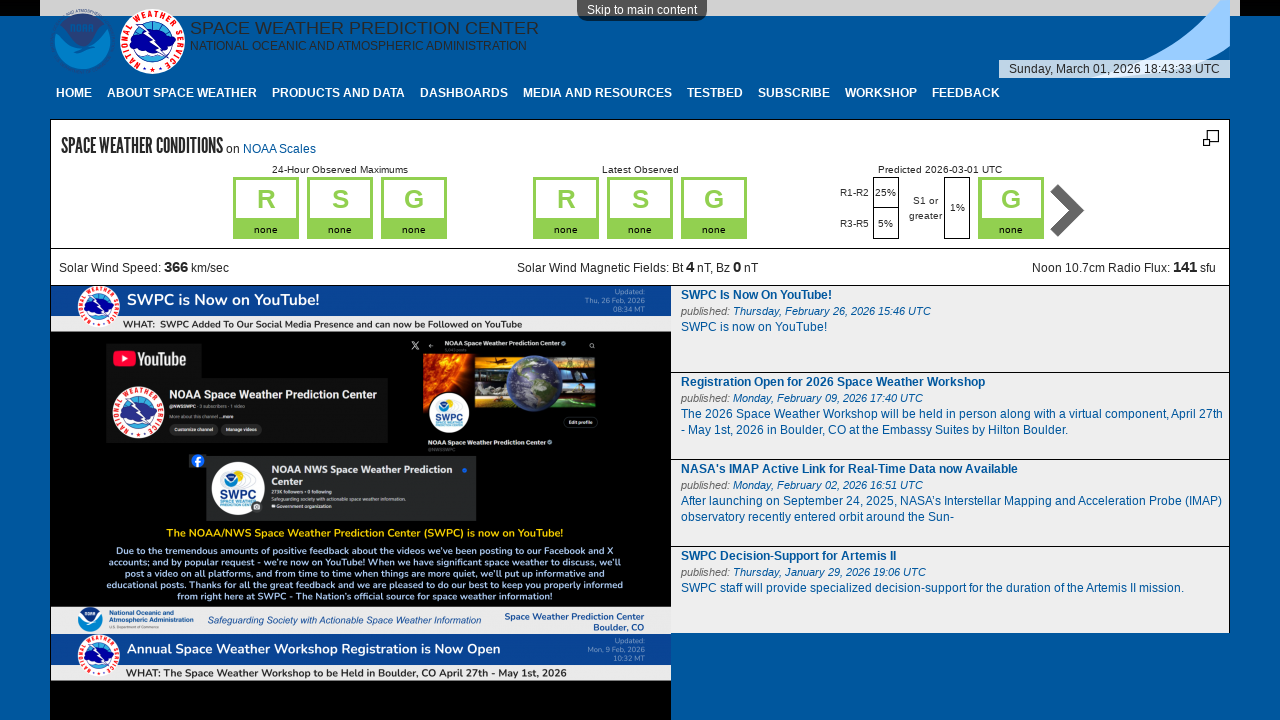

Navigated to NOAA Space Weather Prediction Center homepage
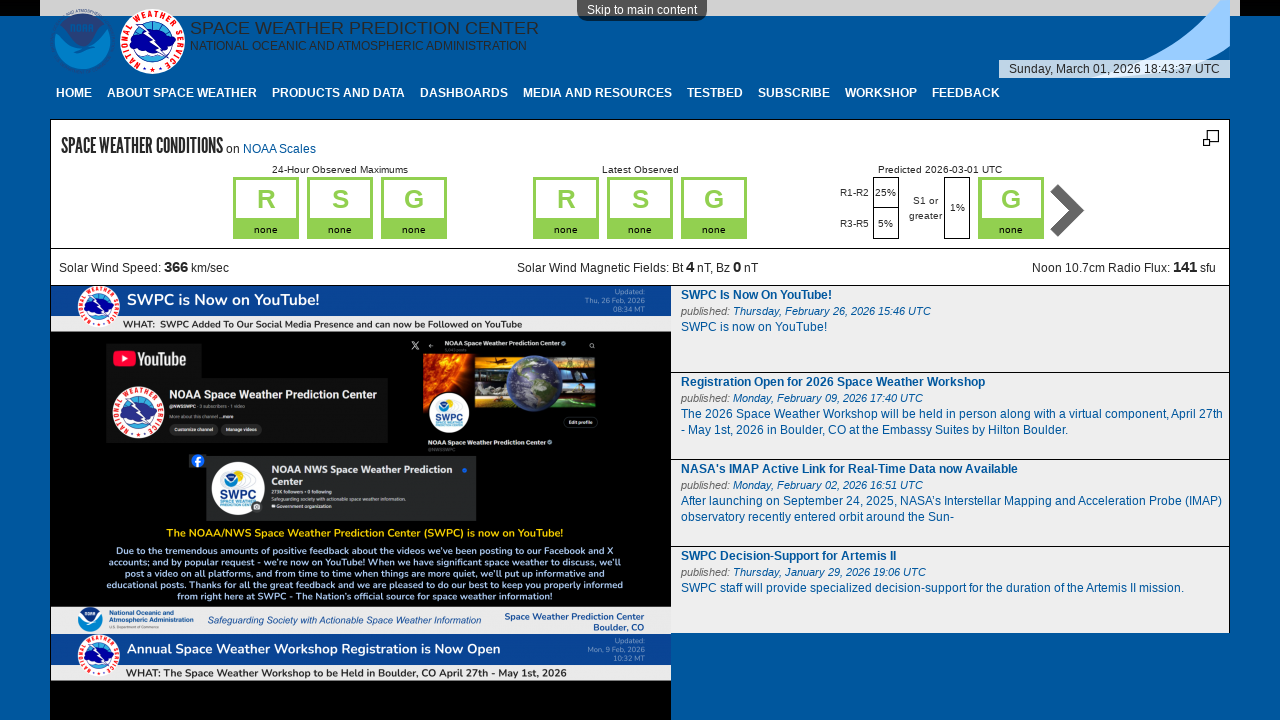

NOAA space weather scales block loaded
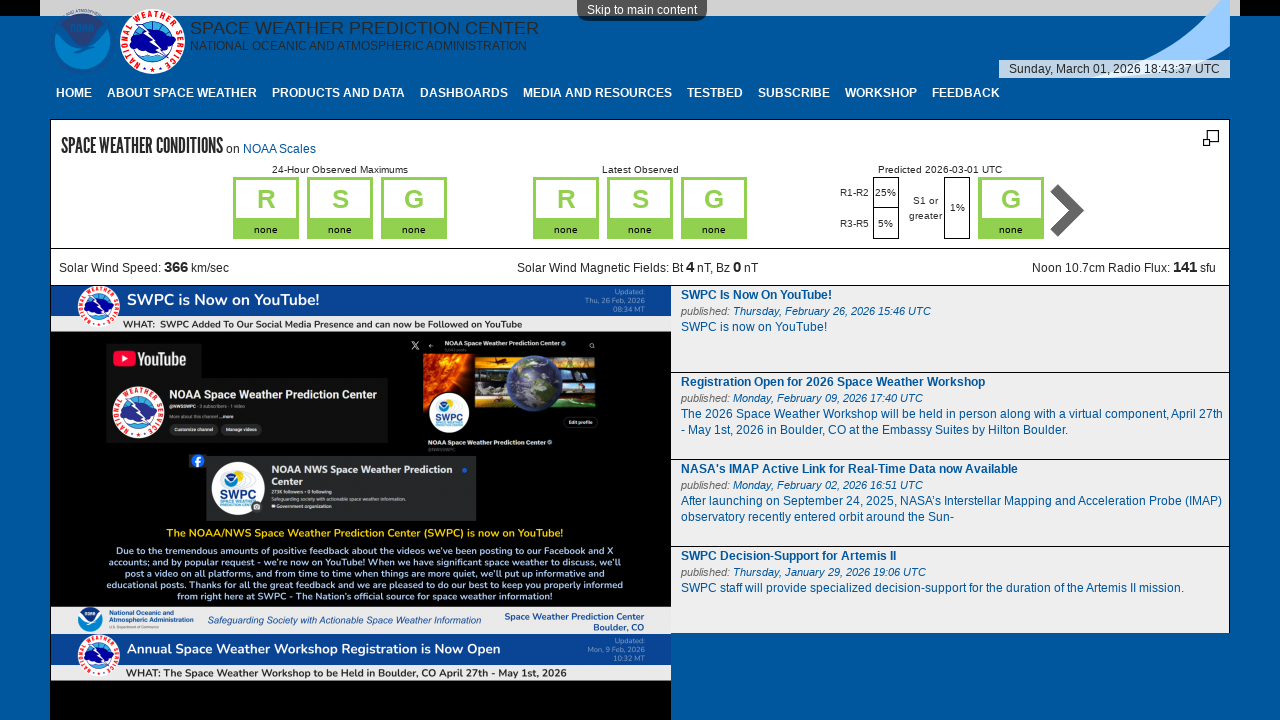

Space weather summary block loaded
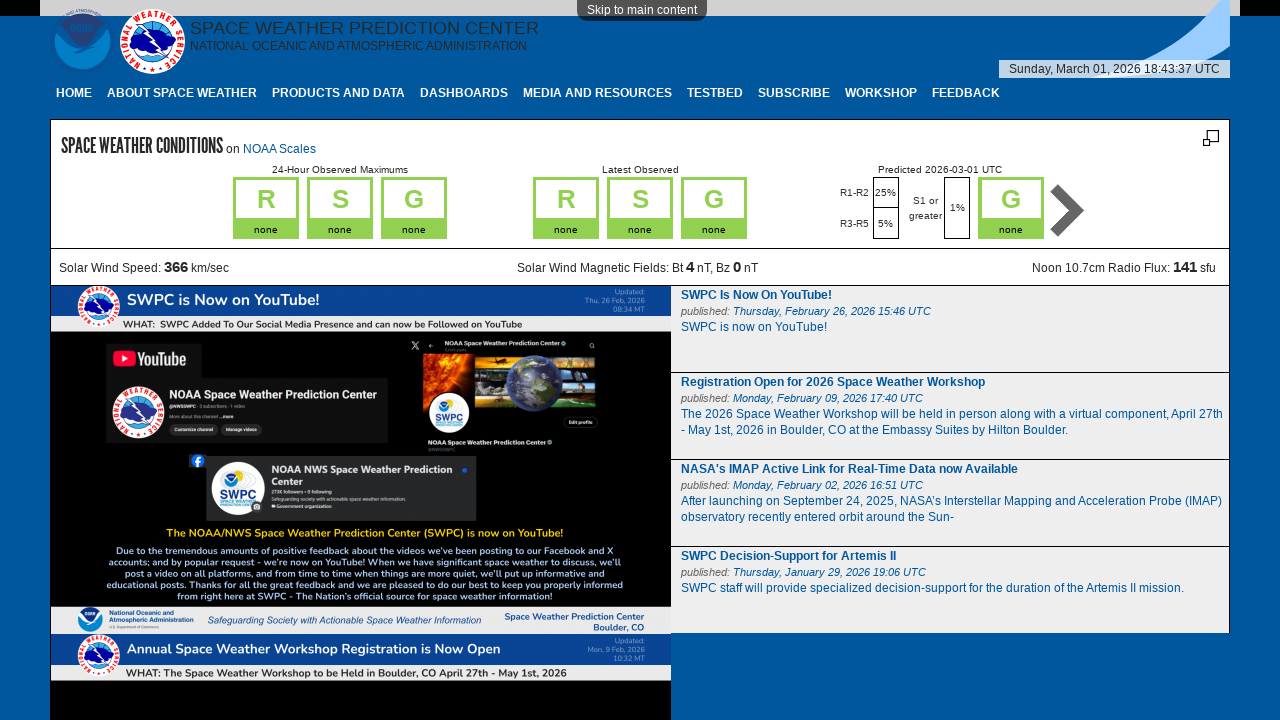

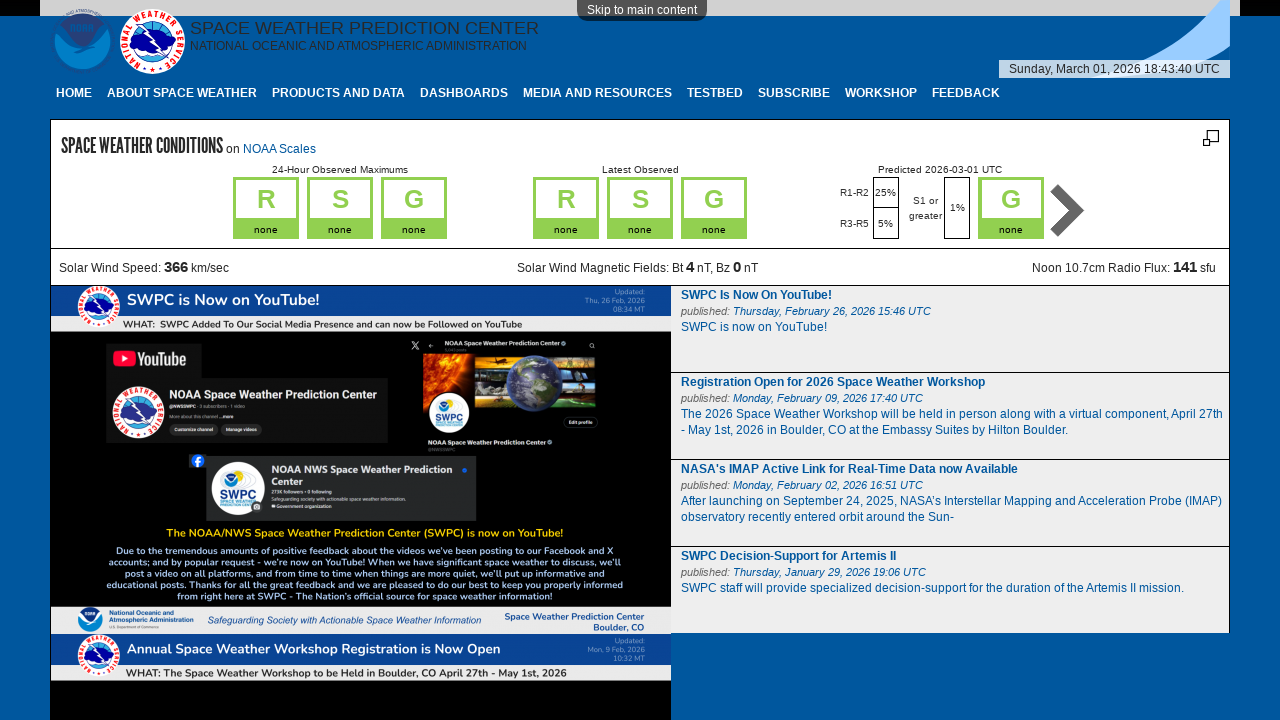